Tests JavaScript confirmation alert handling by clicking a button that triggers a confirm dialog, accepting the alert, and verifying the result message is displayed

Starting URL: https://the-internet.herokuapp.com/javascript_alerts

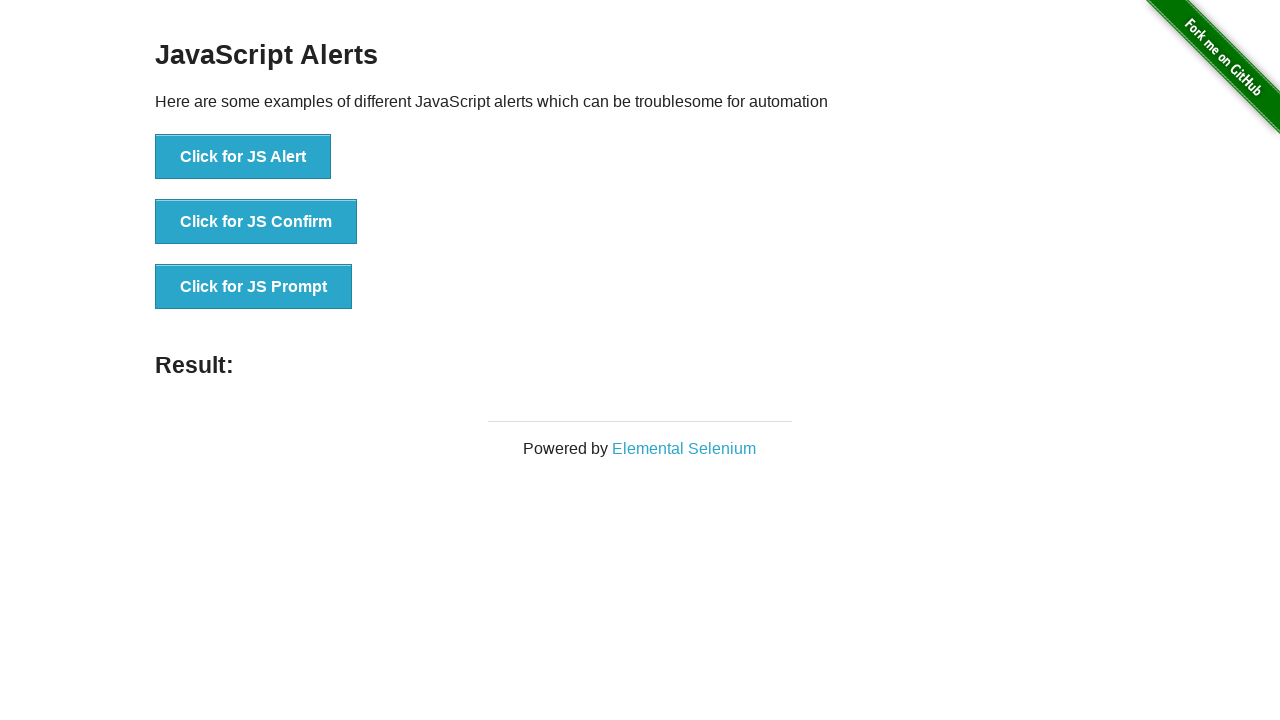

Clicked 'Click for JS Confirm' button to trigger confirmation dialog at (256, 222) on xpath=//button[text()='Click for JS Confirm']
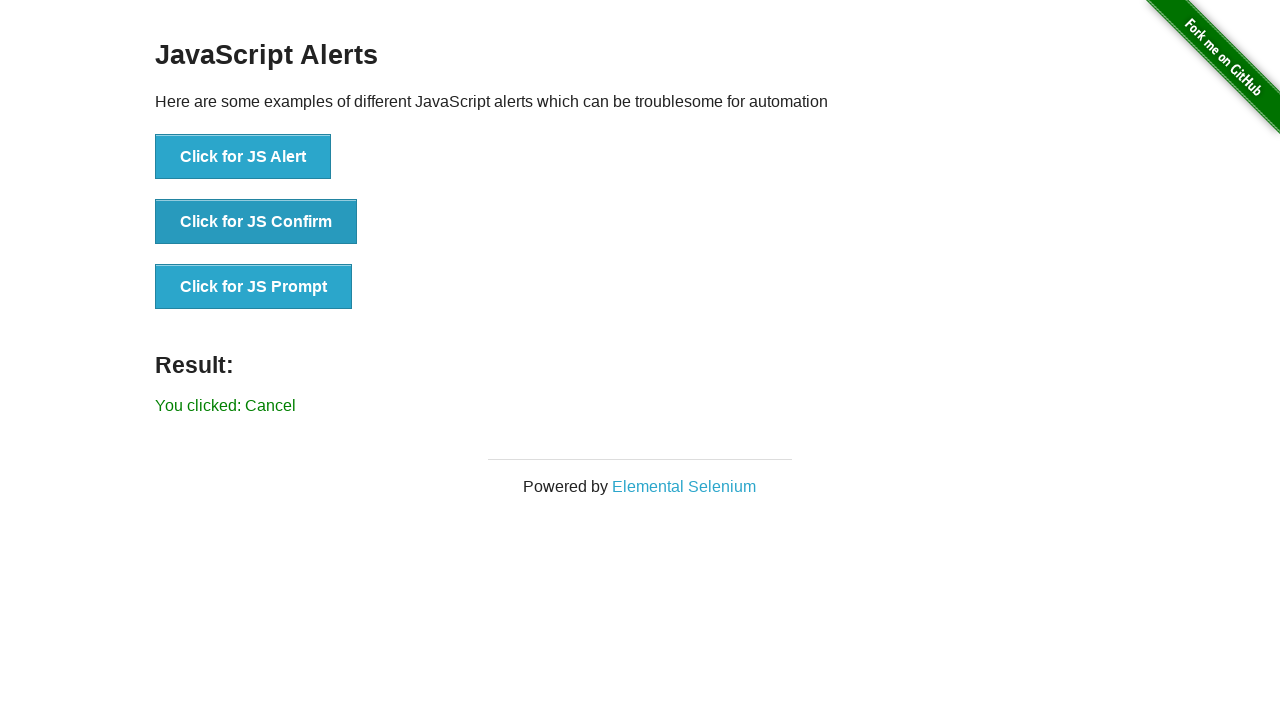

Set up dialog handler to accept confirmation alerts
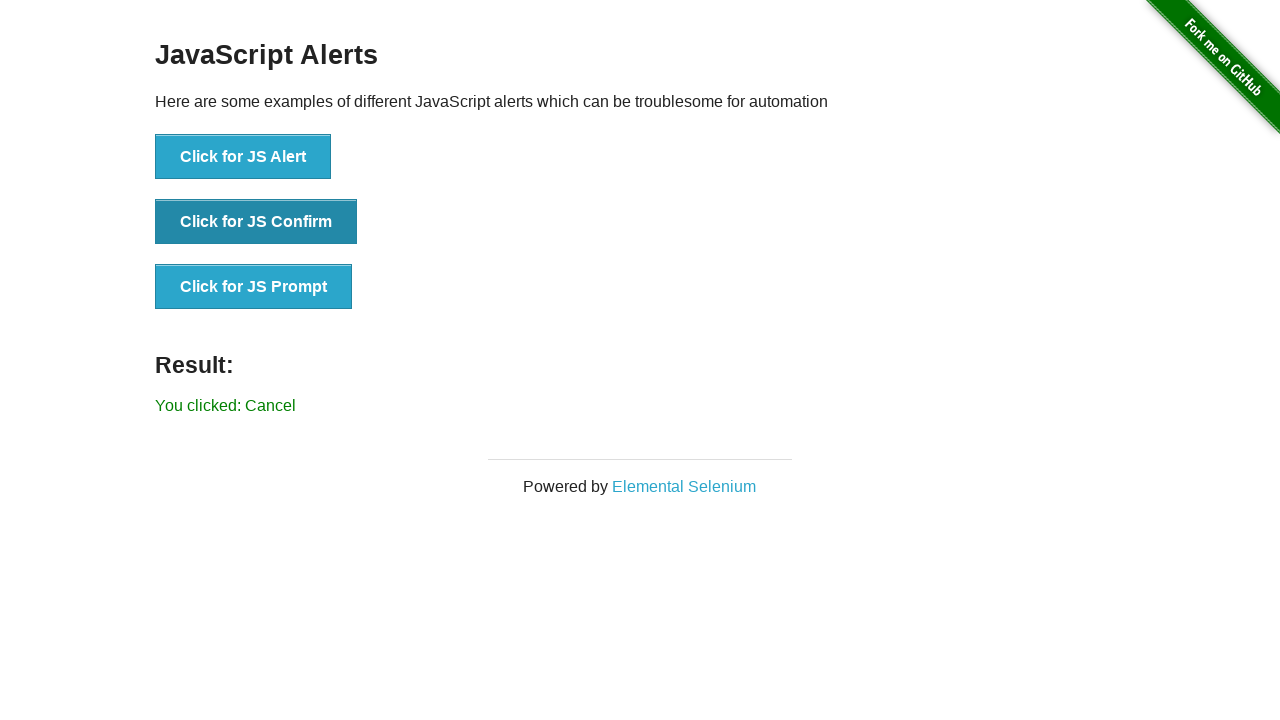

Clicked 'Click for JS Confirm' button again with handler ready to accept dialog at (256, 222) on xpath=//button[text()='Click for JS Confirm']
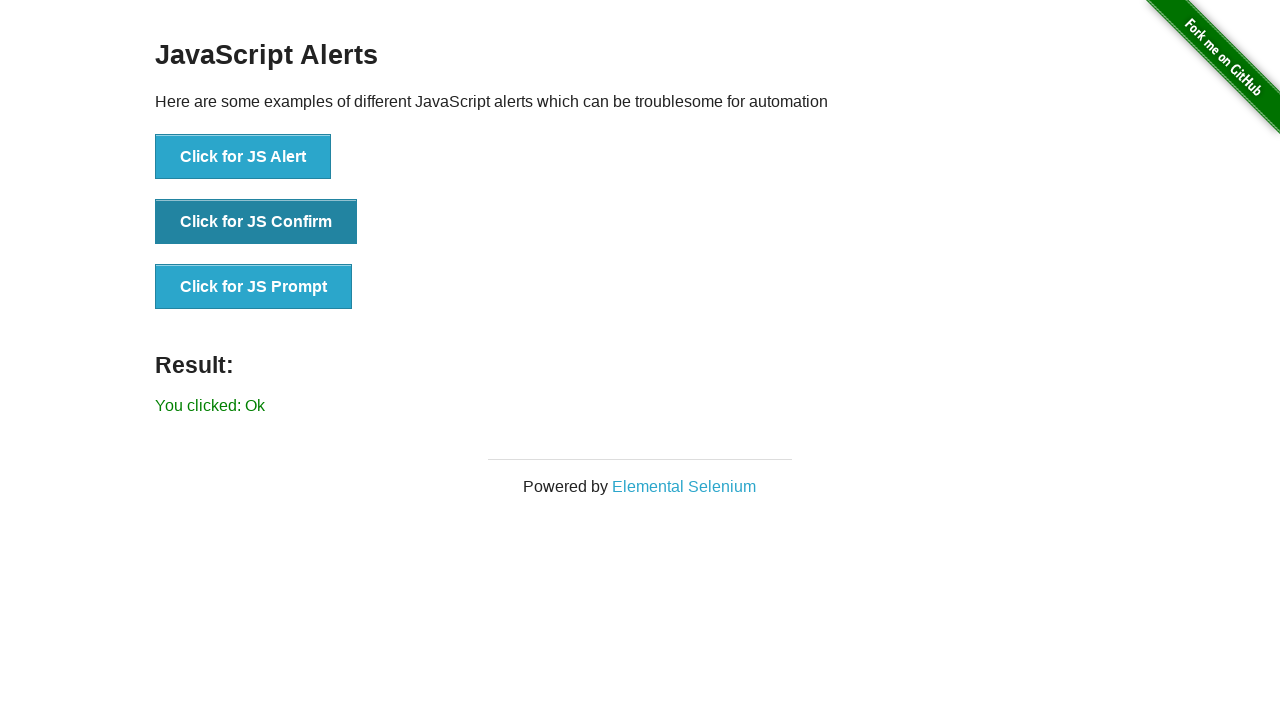

Waited for result message to appear
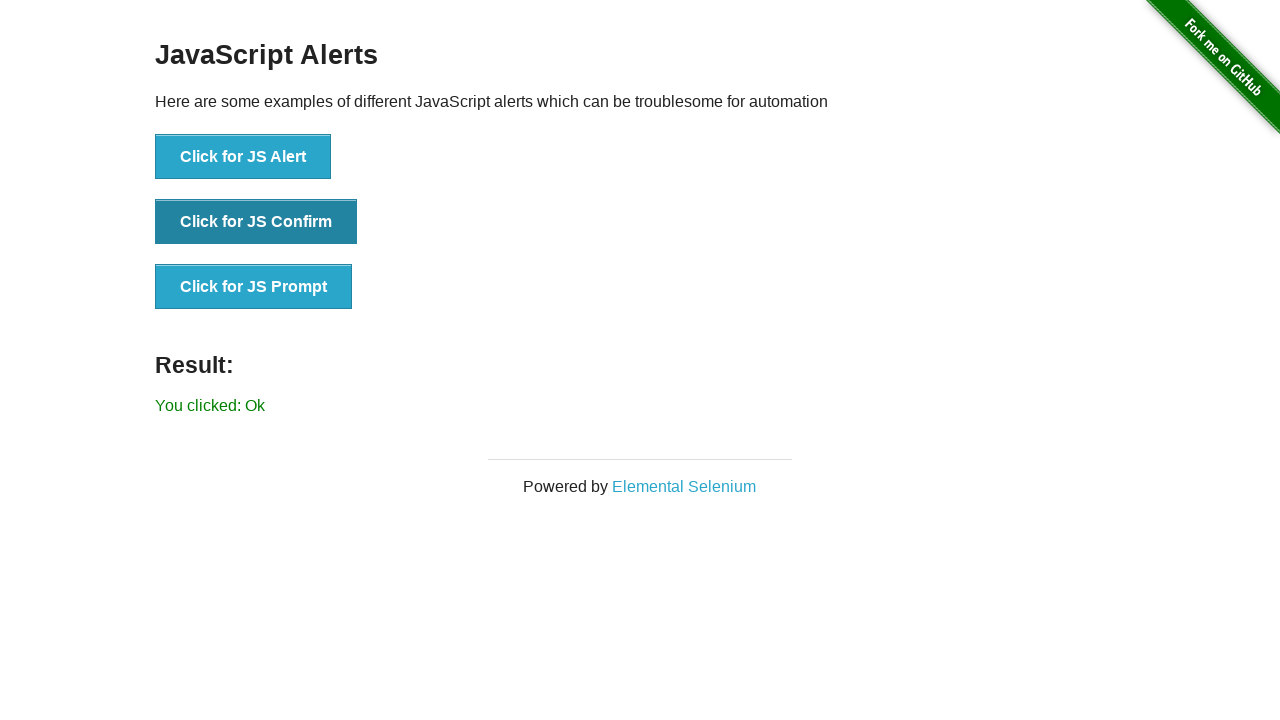

Retrieved result text: 'You clicked: Ok'
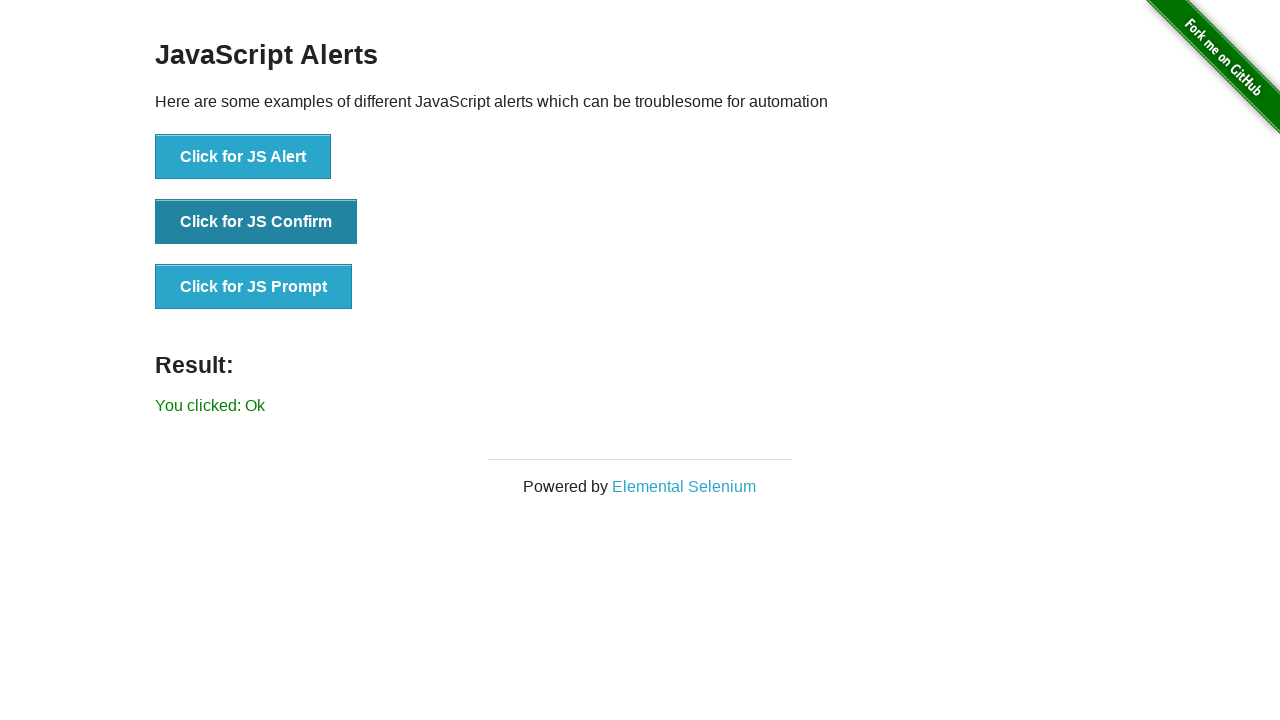

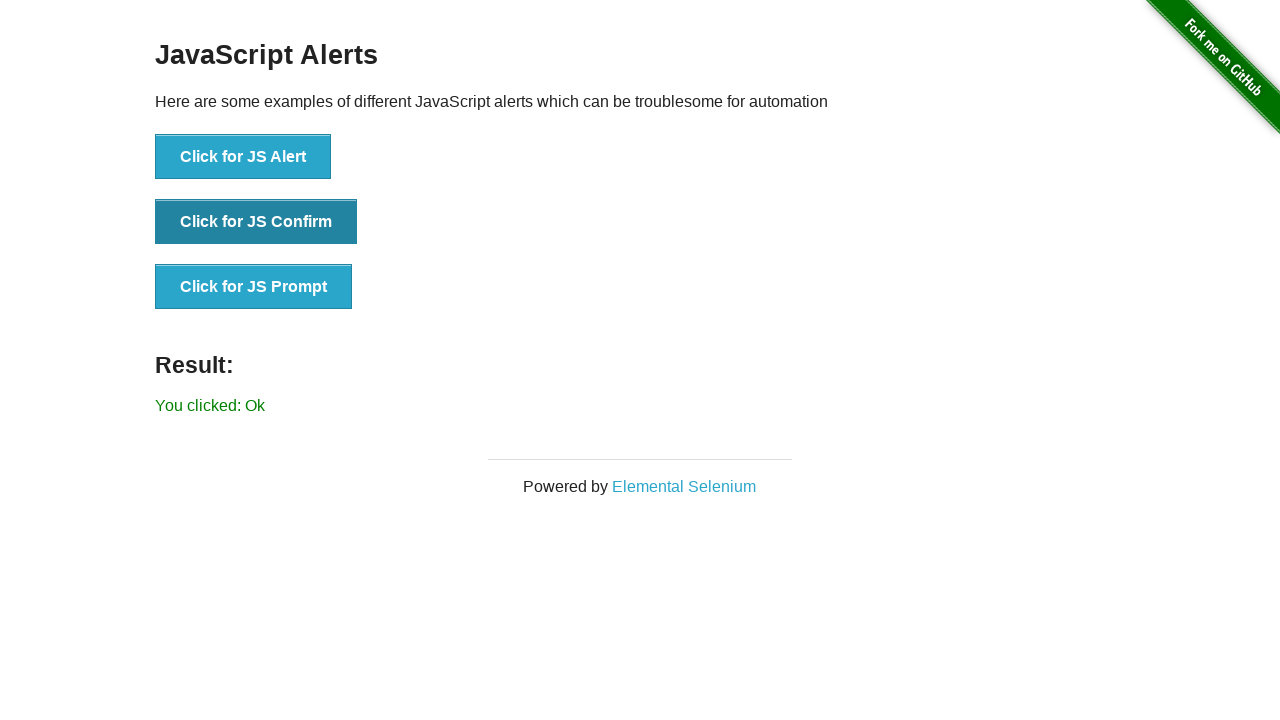